Navigates to a checkboxes page and sets the state of two checkboxes based on predefined boolean values

Starting URL: https://the-internet.herokuapp.com/checkboxes

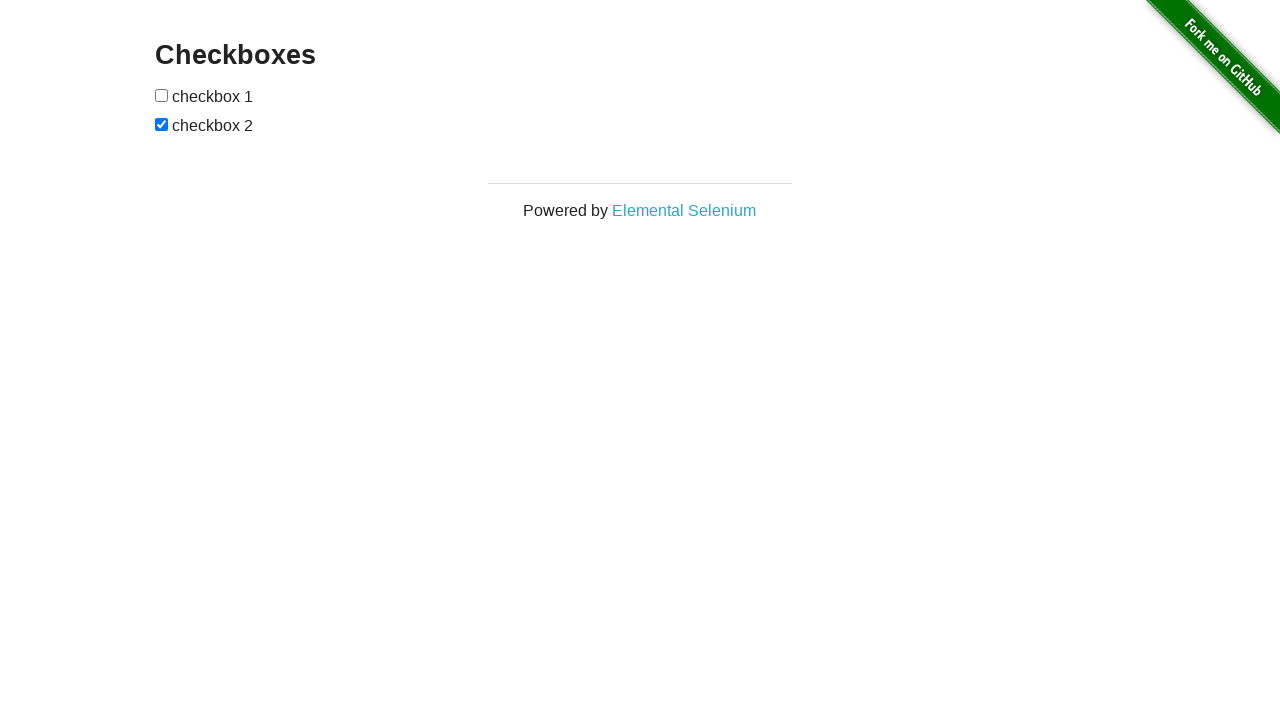

Located first checkbox element
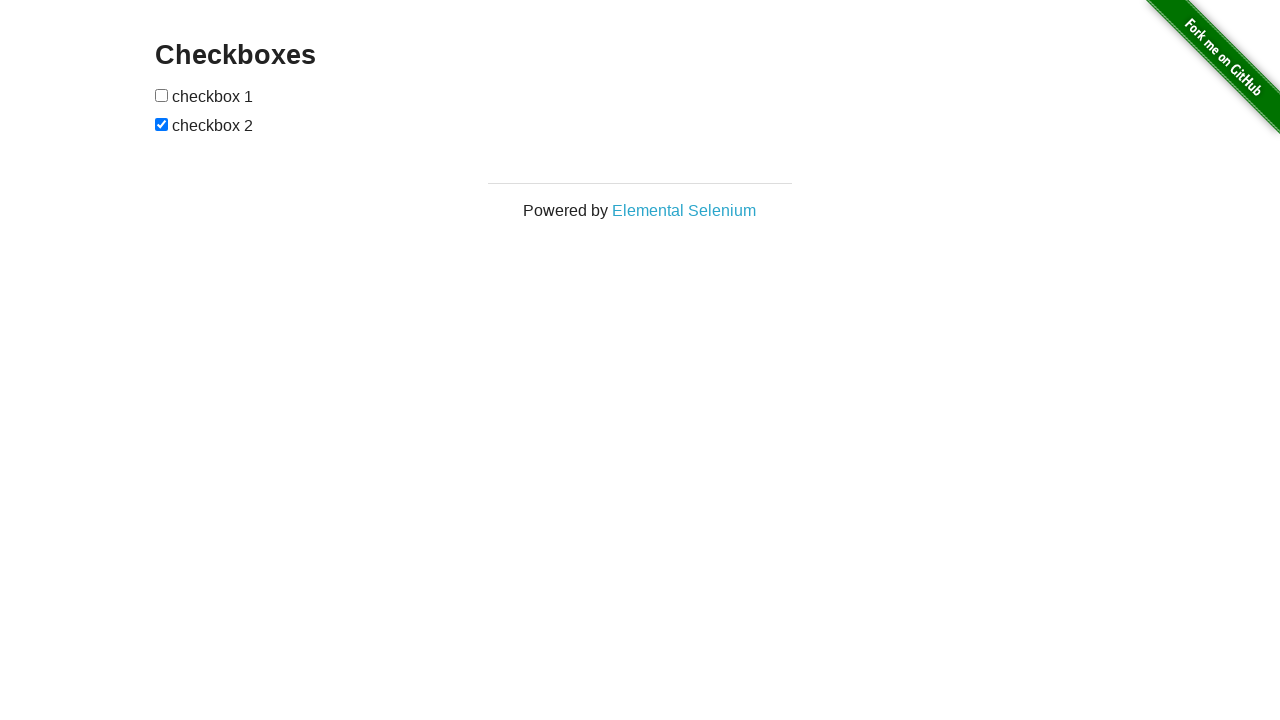

Located second checkbox element
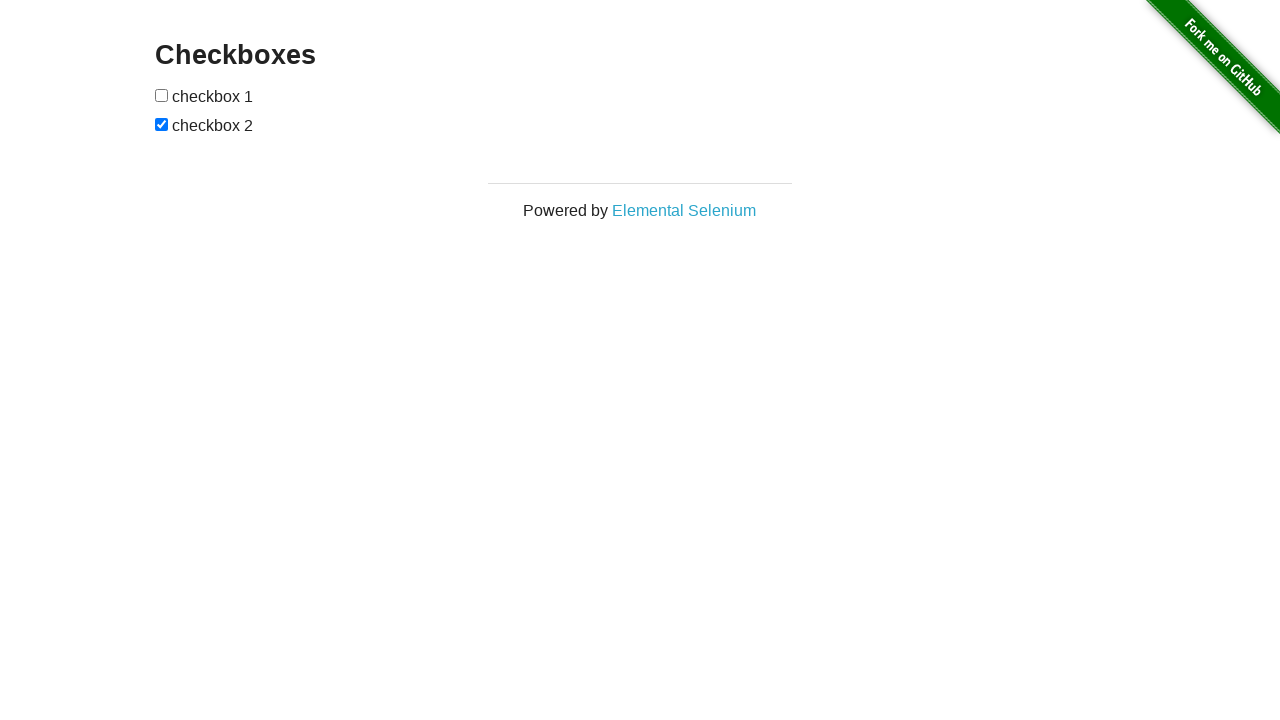

Clicked first checkbox to check it at (162, 95) on xpath=//*[@id="checkboxes"]/input[1]
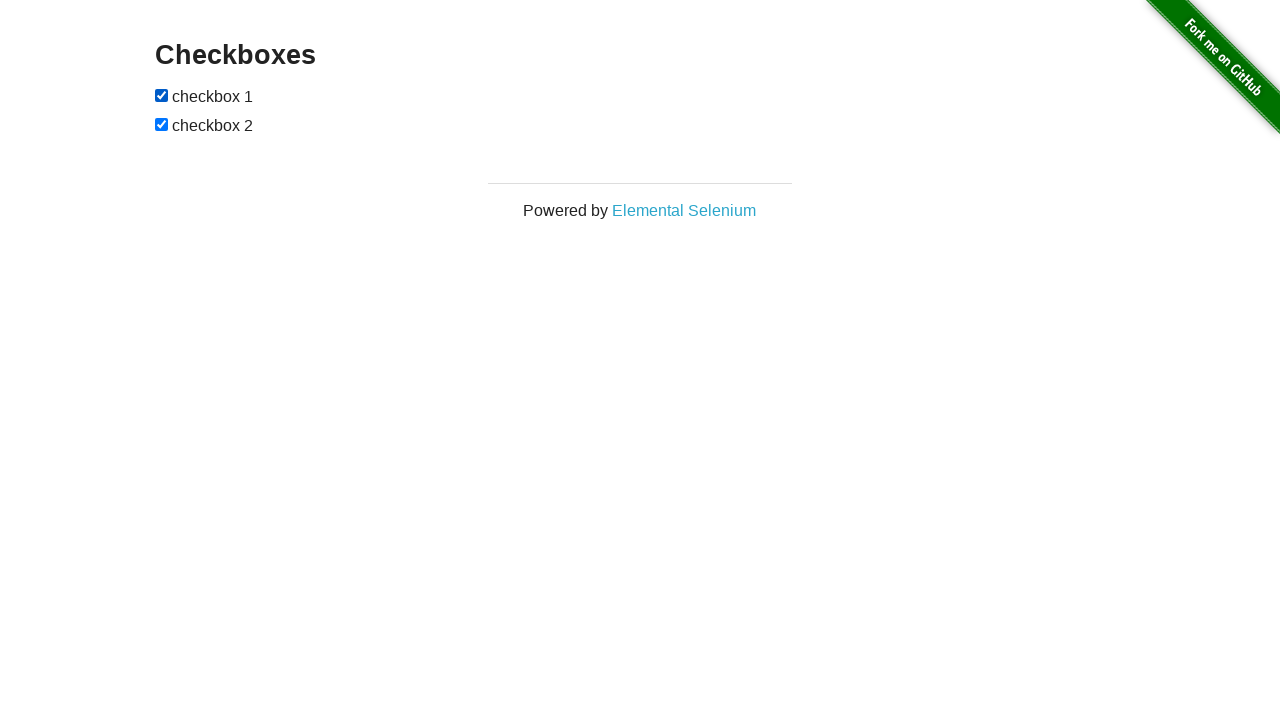

Clicked second checkbox to uncheck it at (162, 124) on xpath=//*[@id="checkboxes"]/input[2]
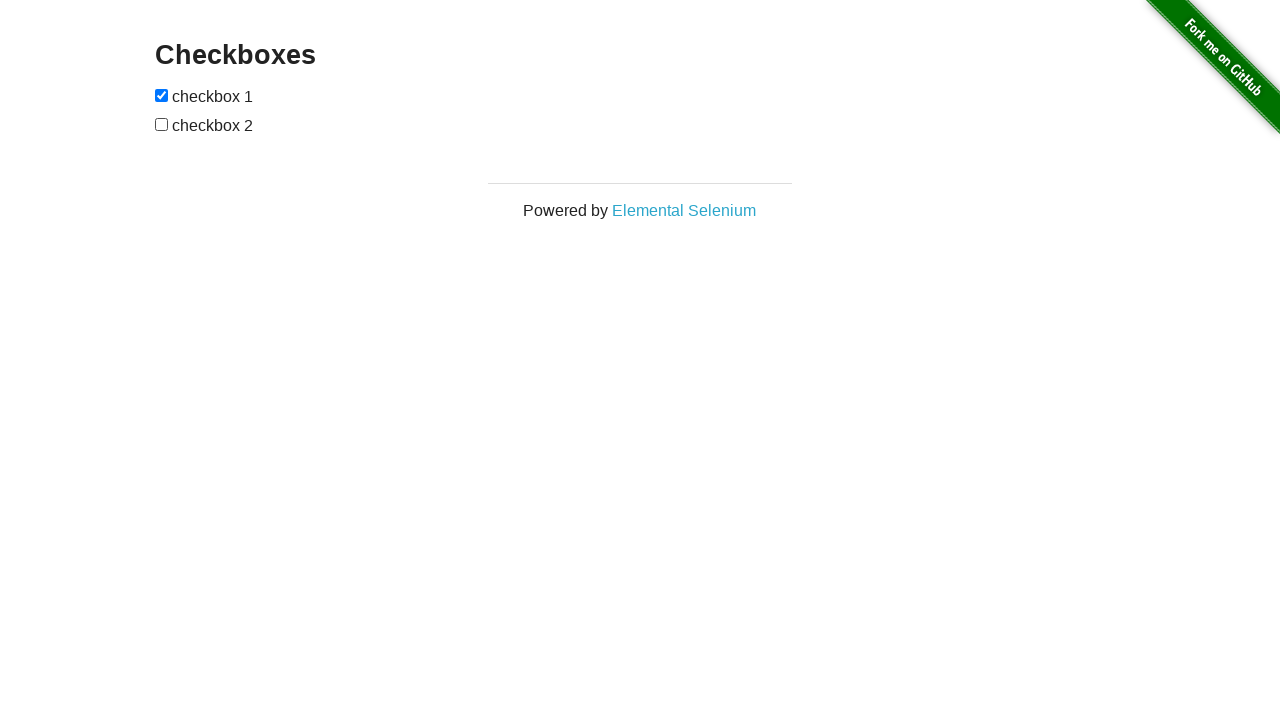

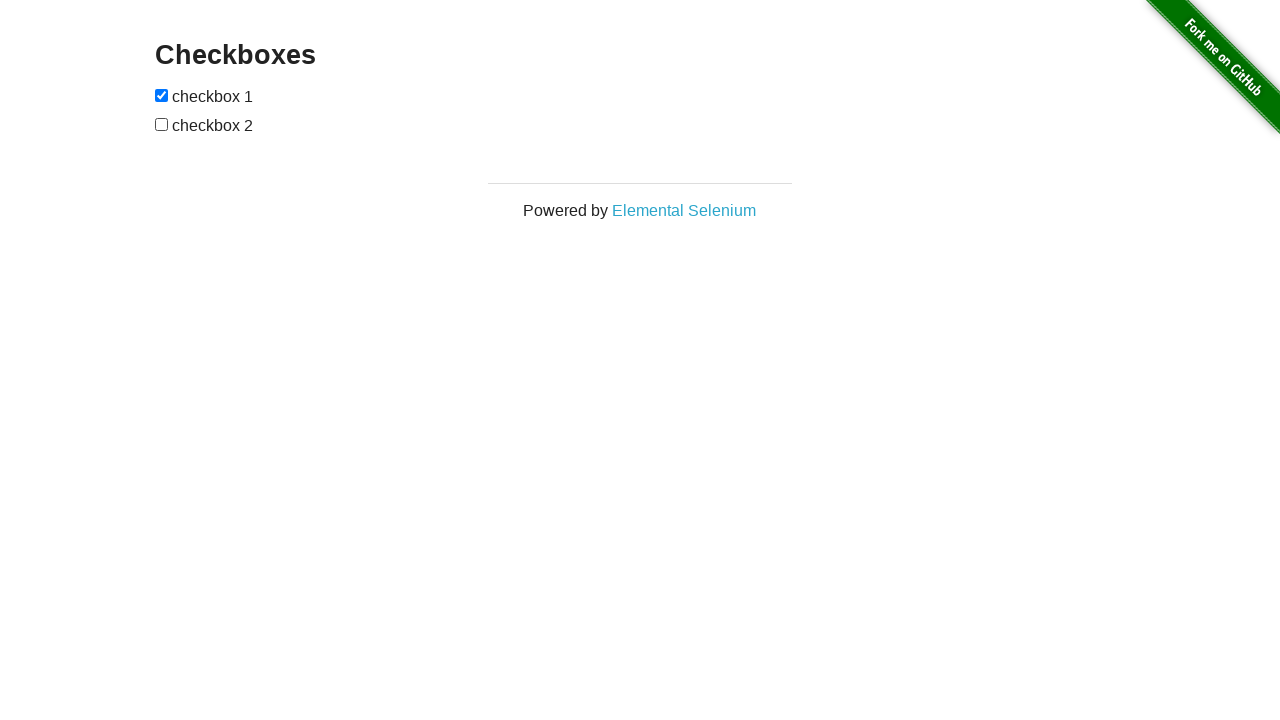